Tests alert handling by clicking a button that triggers an alert and then accepting/dismissing the alert dialog

Starting URL: https://formy-project.herokuapp.com/switch-window

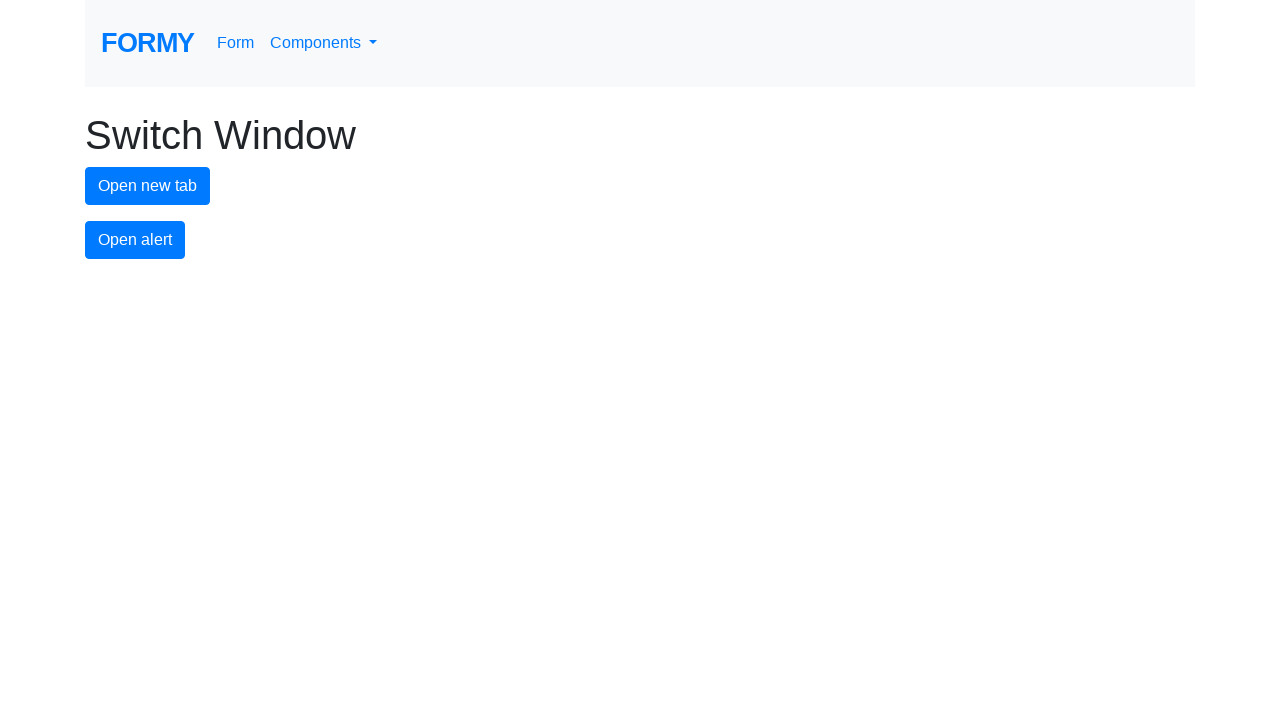

Set up dialog handler to accept alerts
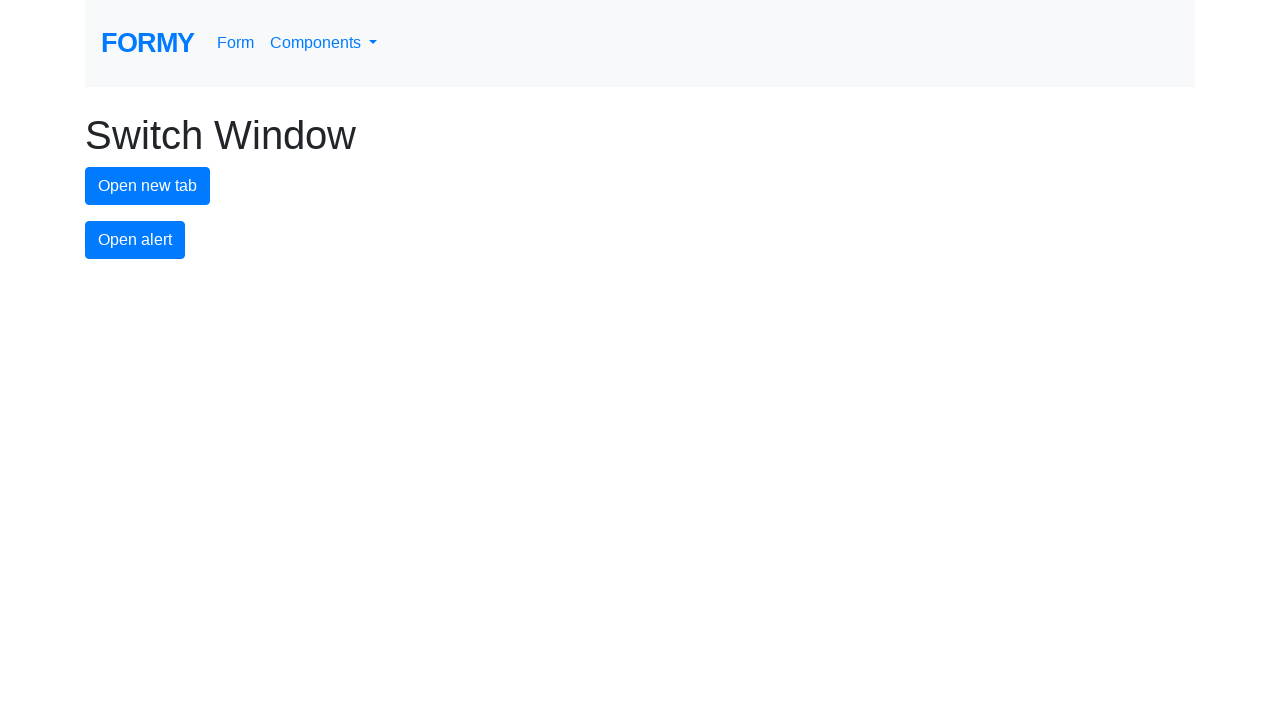

Clicked alert button to trigger alert dialog at (135, 240) on #alert-button
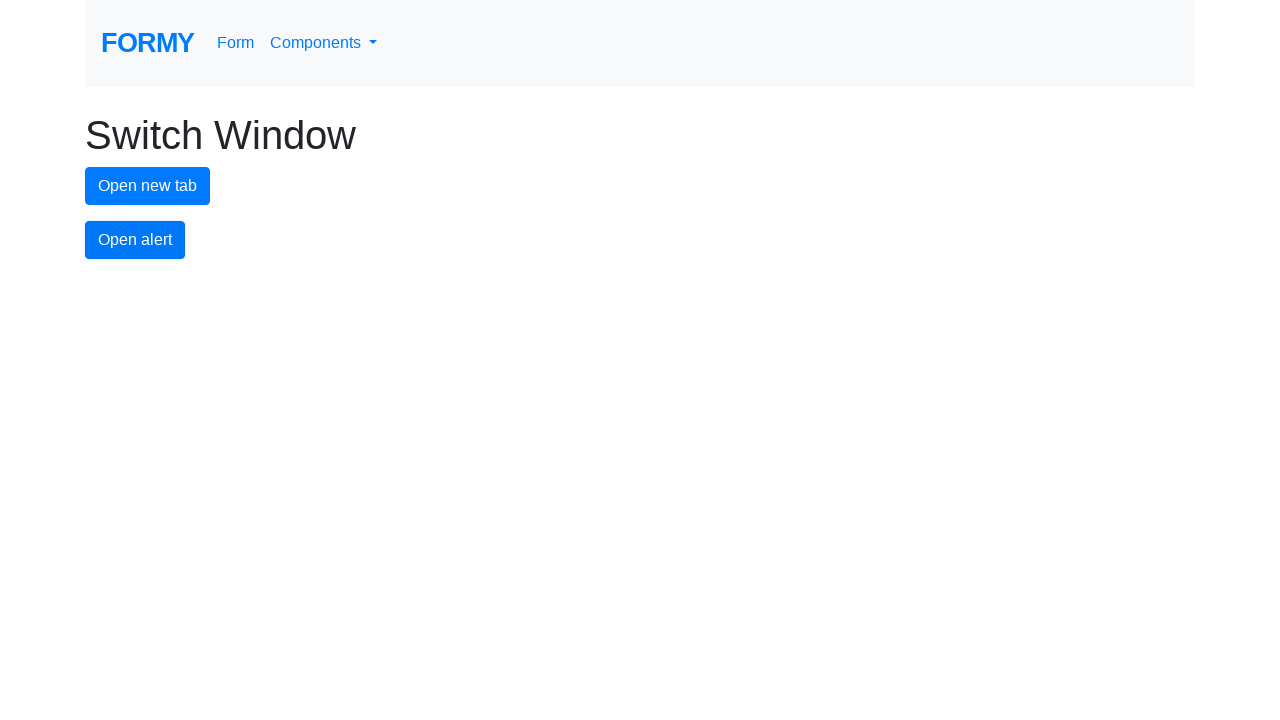

Waited for alert dialog to be handled
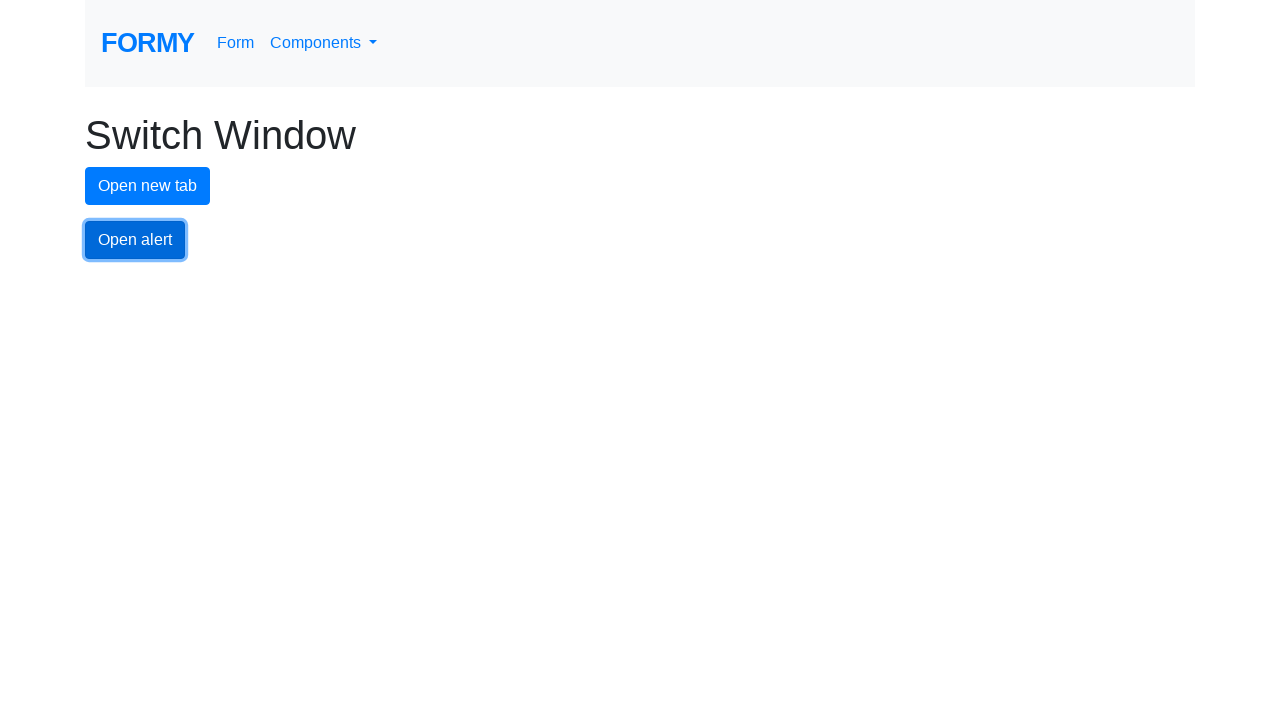

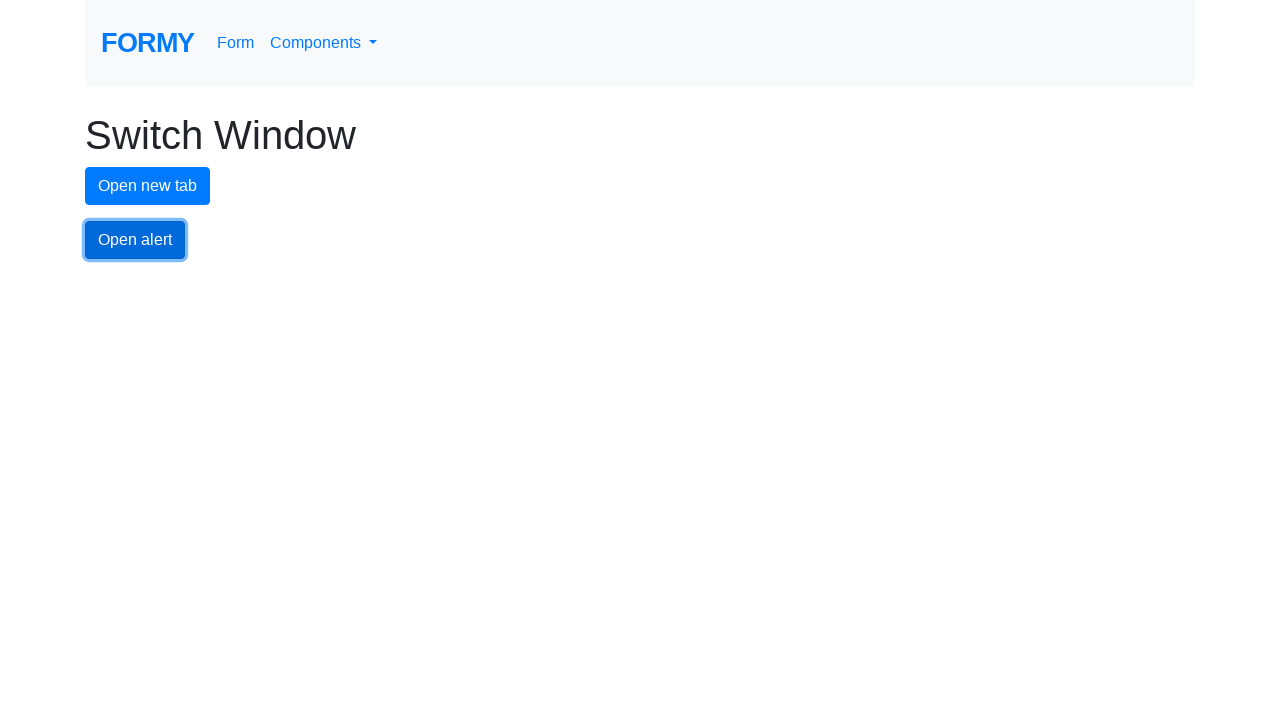